Tests alert handling functionality by clicking a button that triggers JavaScript alerts and then accepting or dismissing them in a loop.

Starting URL: https://testautomationpractice.blogspot.com/

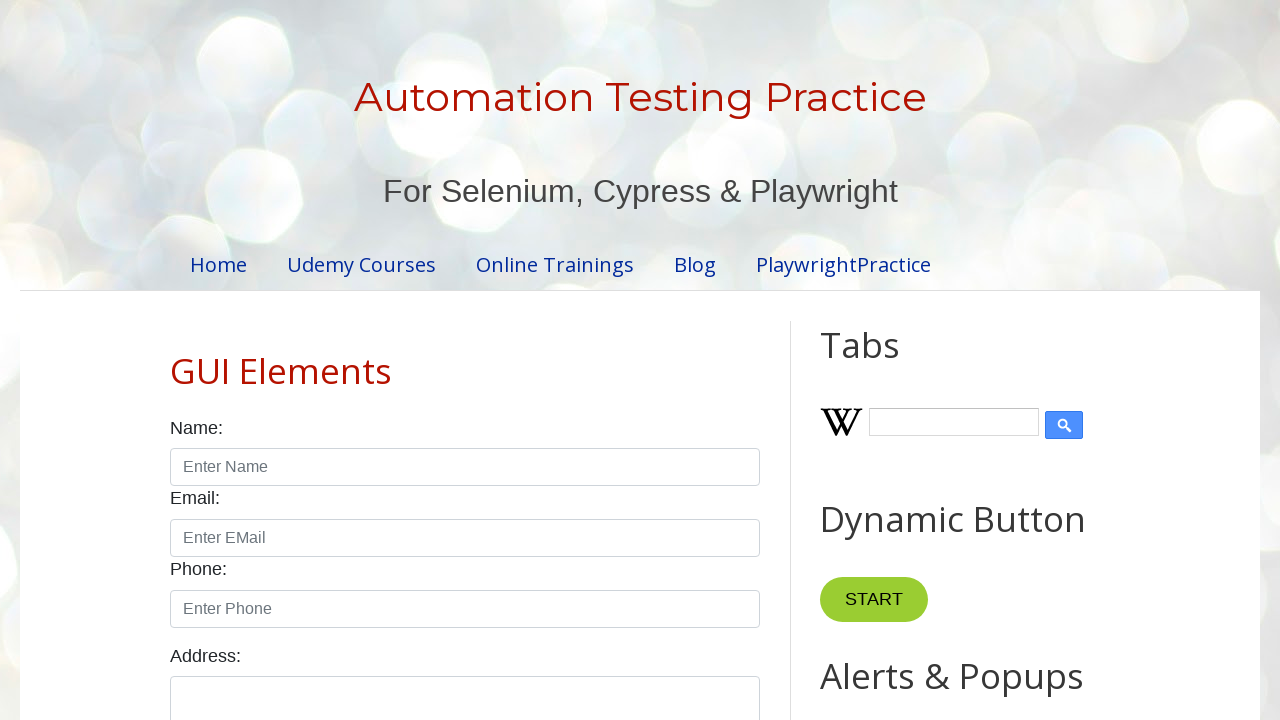

Clicked button to trigger alert (iteration 1) at (888, 361) on xpath=//*[@id="HTML9"]/div[1]/button
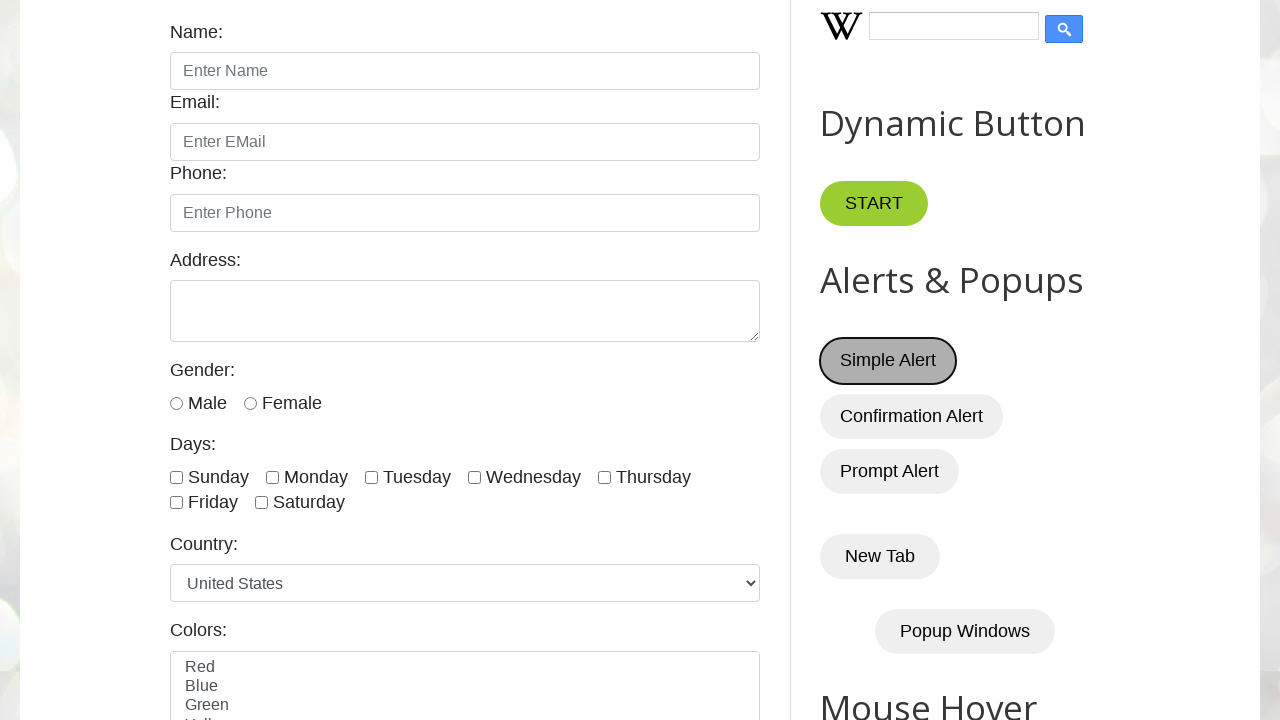

Waited 1 second for alert dialog to appear
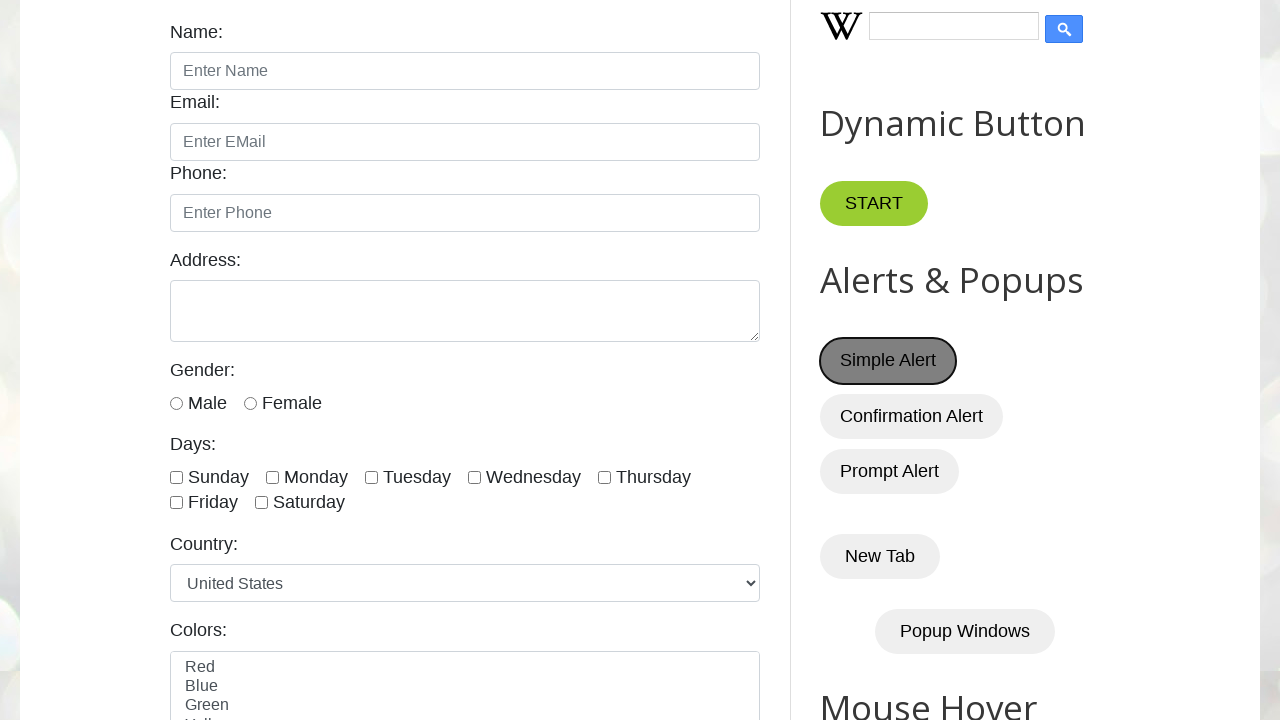

Set up dialog handler to accept alert
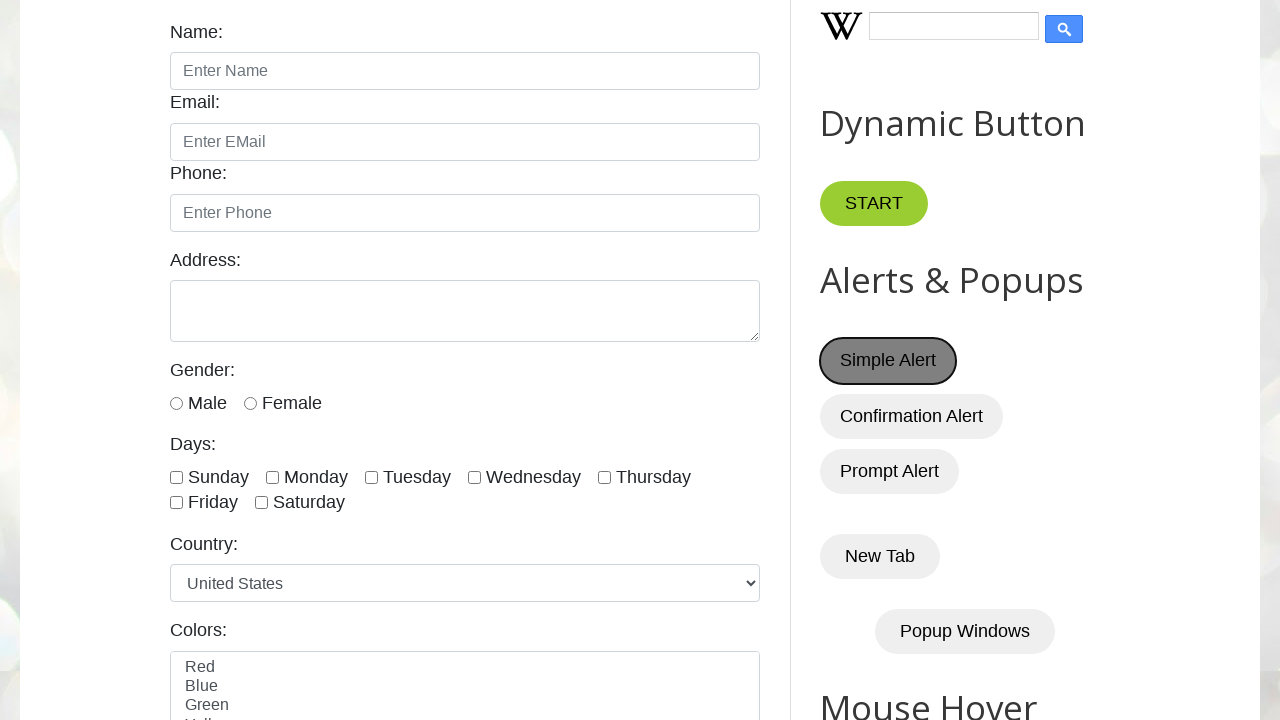

Clicked button to trigger alert (iteration 2) at (888, 361) on xpath=//*[@id="HTML9"]/div[1]/button
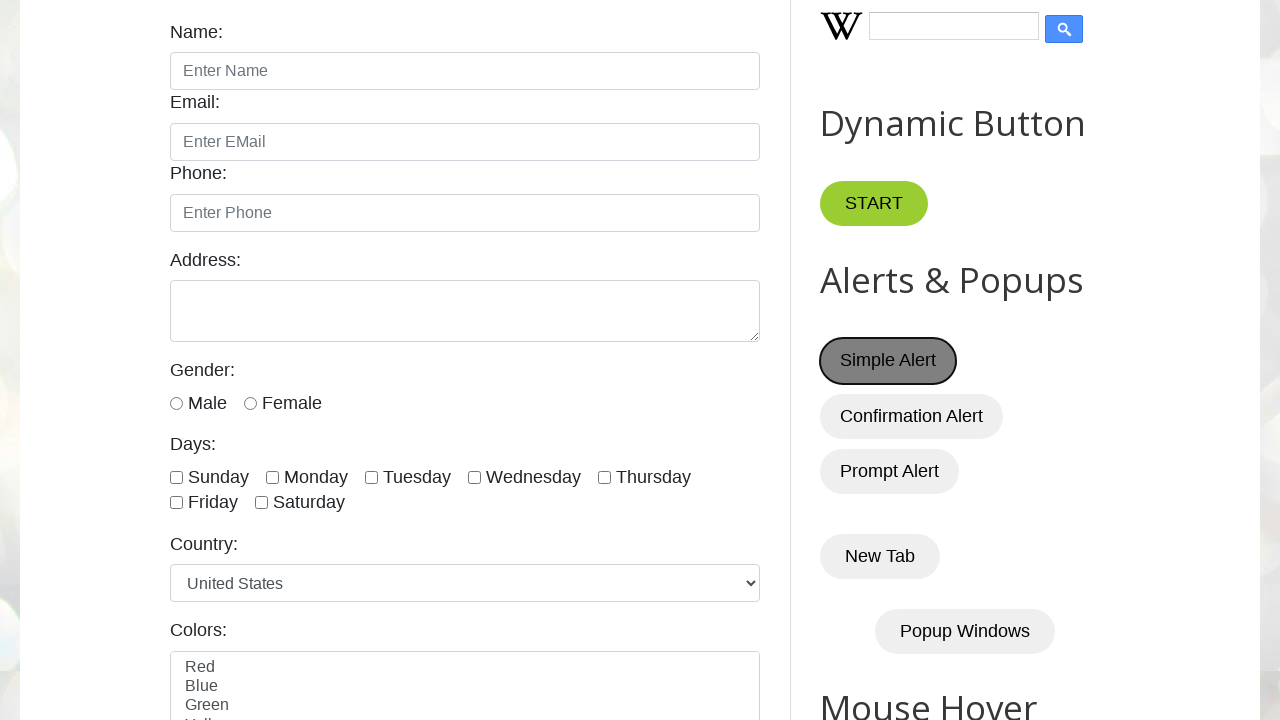

Waited 1 second for alert dialog to appear
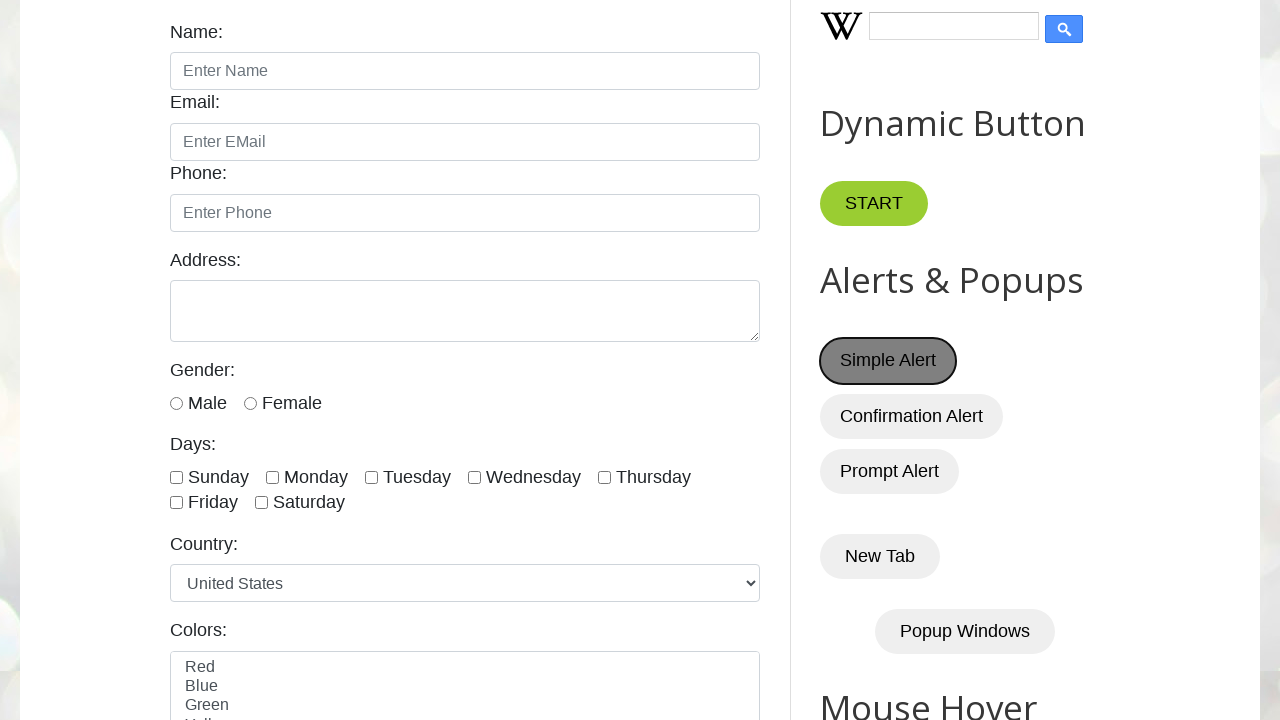

Set up dialog handler to dismiss alert
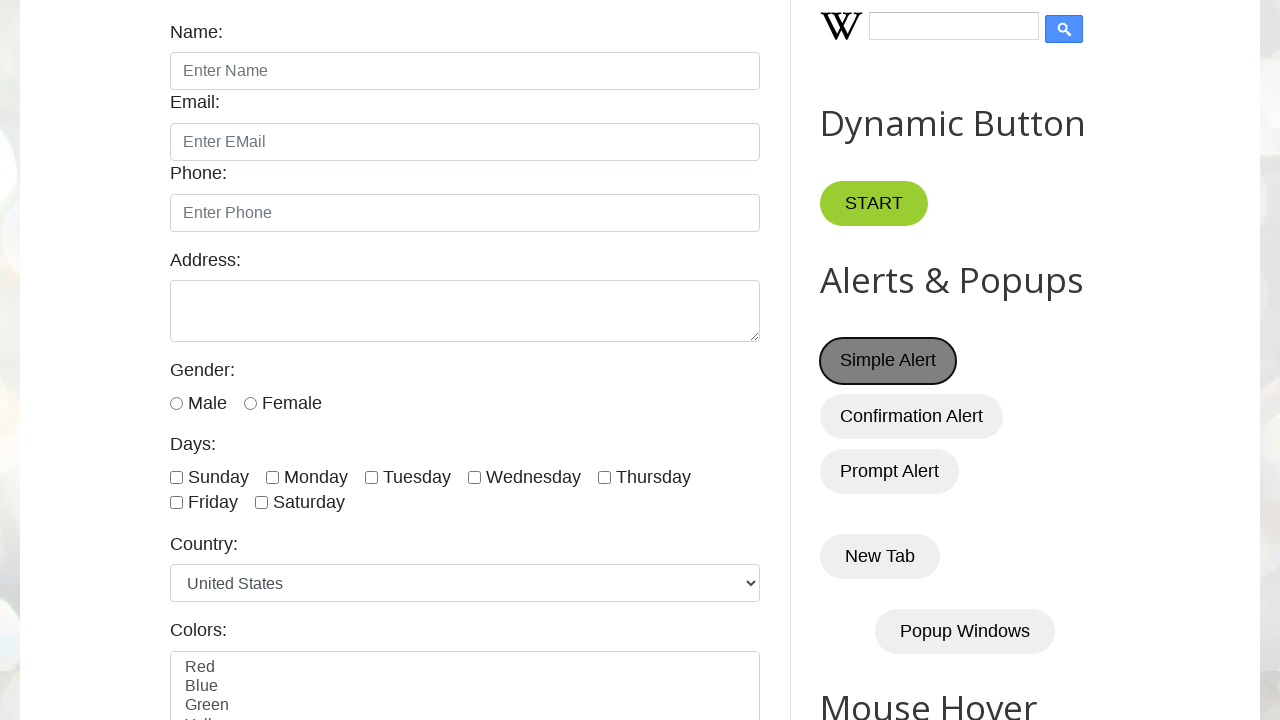

Clicked button to trigger alert (iteration 3) at (888, 361) on xpath=//*[@id="HTML9"]/div[1]/button
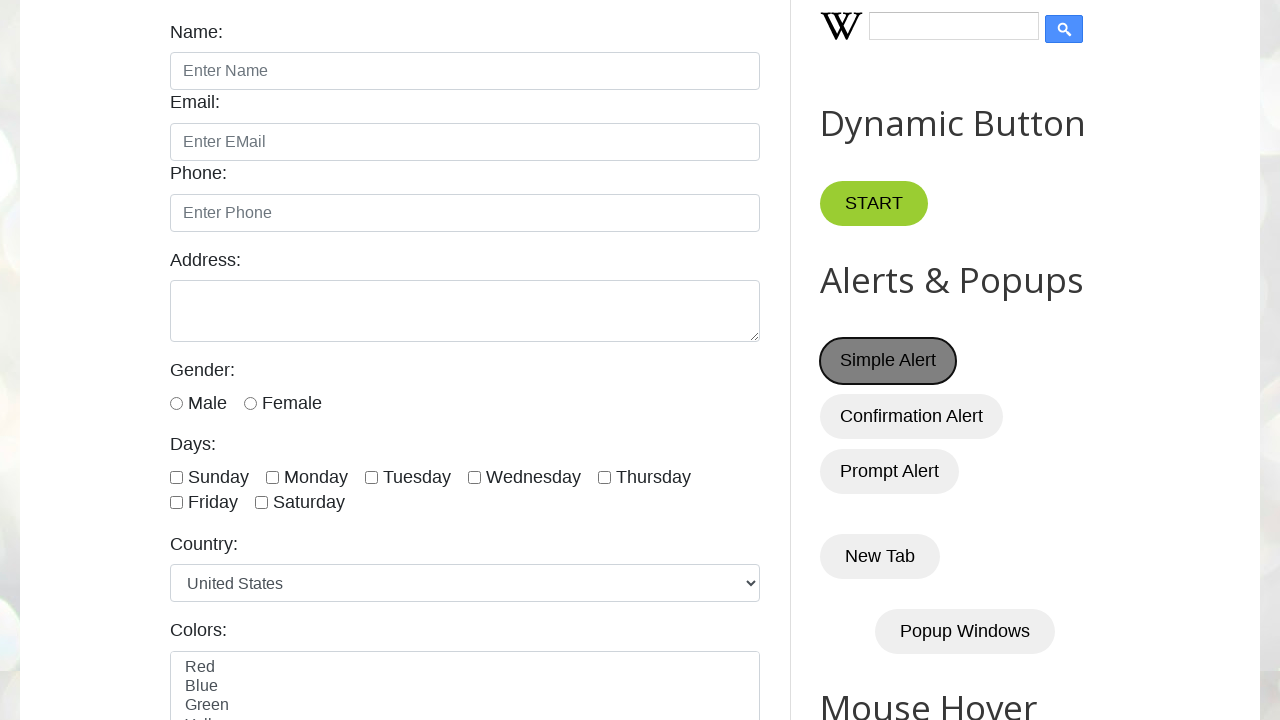

Waited 1 second for alert dialog to appear
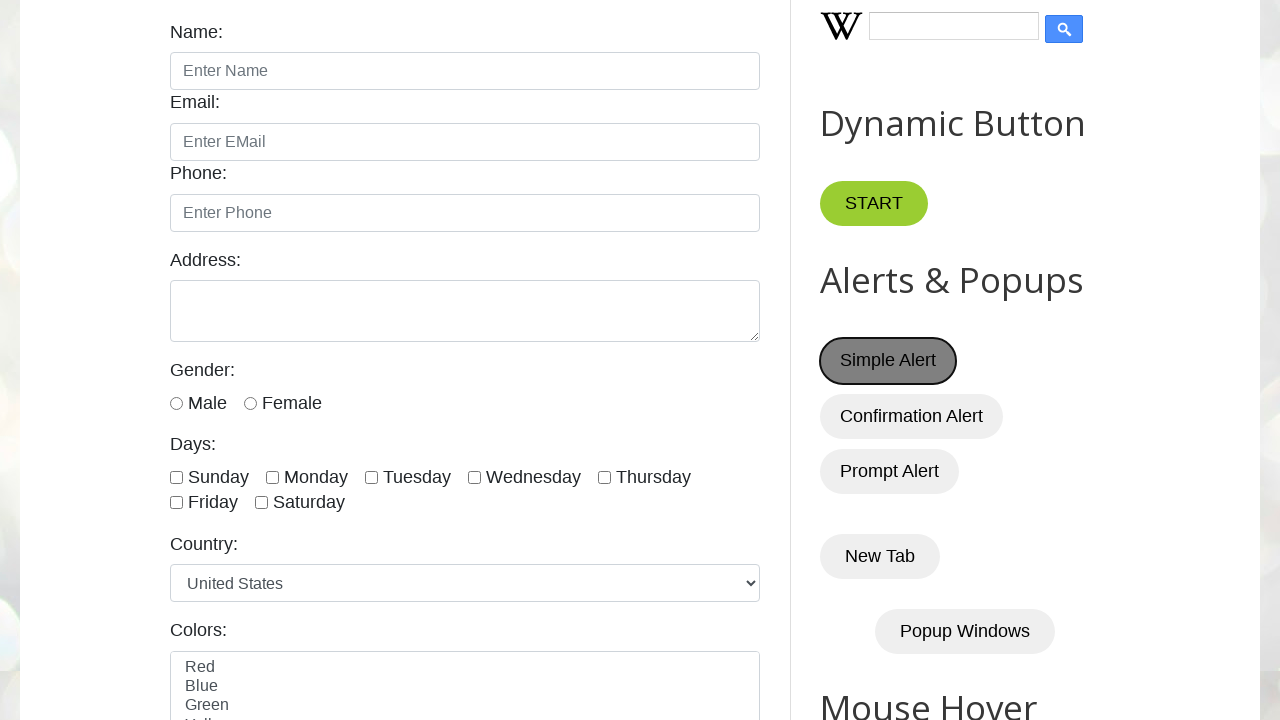

Set up dialog handler to accept alert
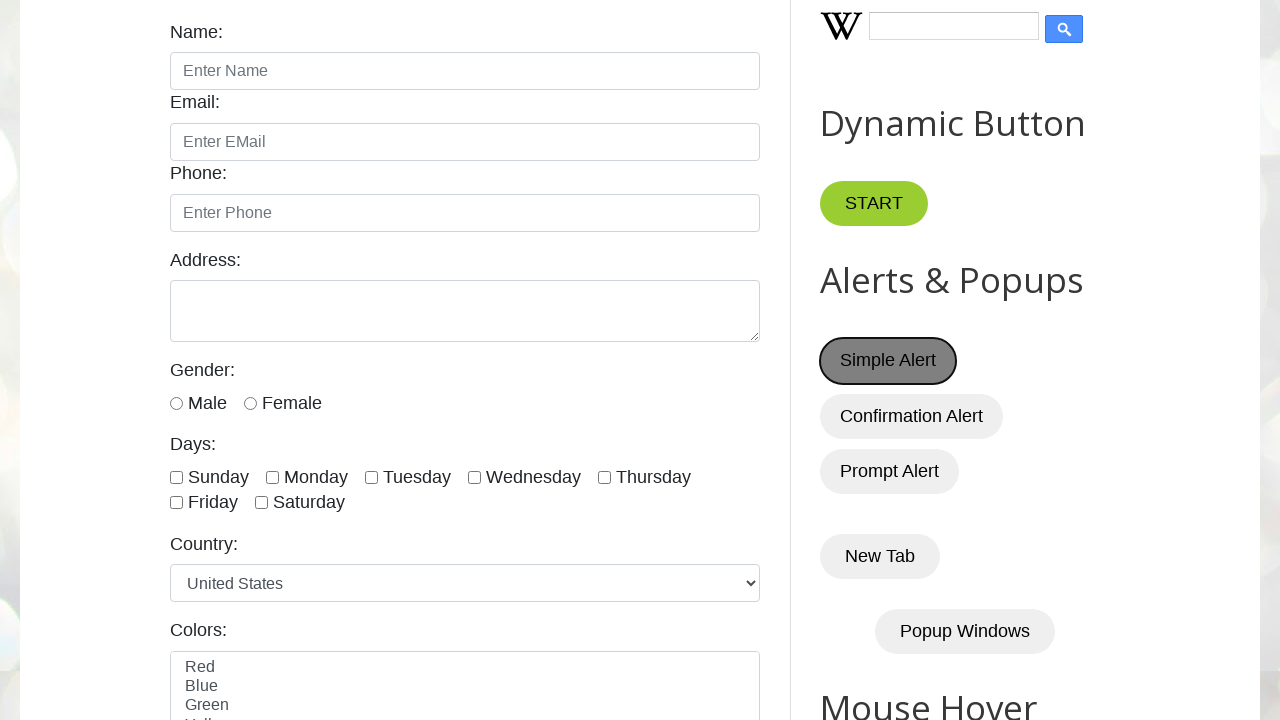

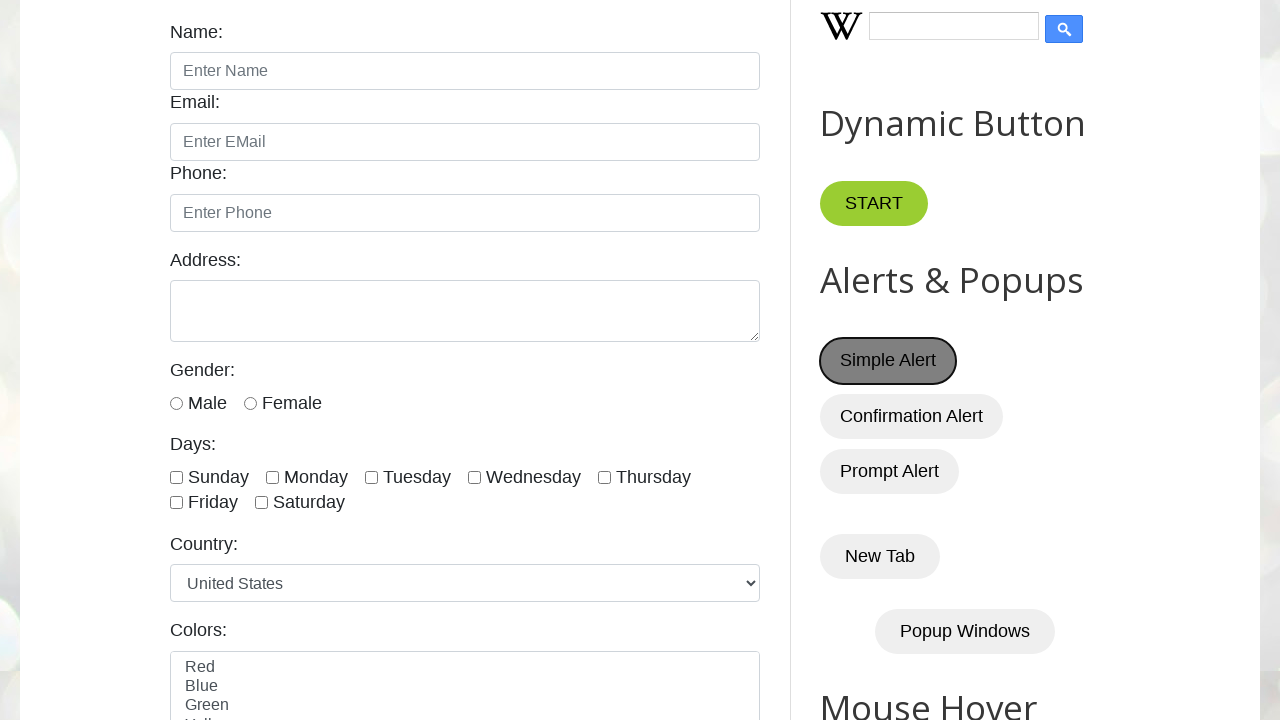